Intercepts the fruits API, fetches the original response, adds a new fruit to the data, and verifies the added fruit is displayed on the page

Starting URL: https://demo.playwright.dev/api-mocking/

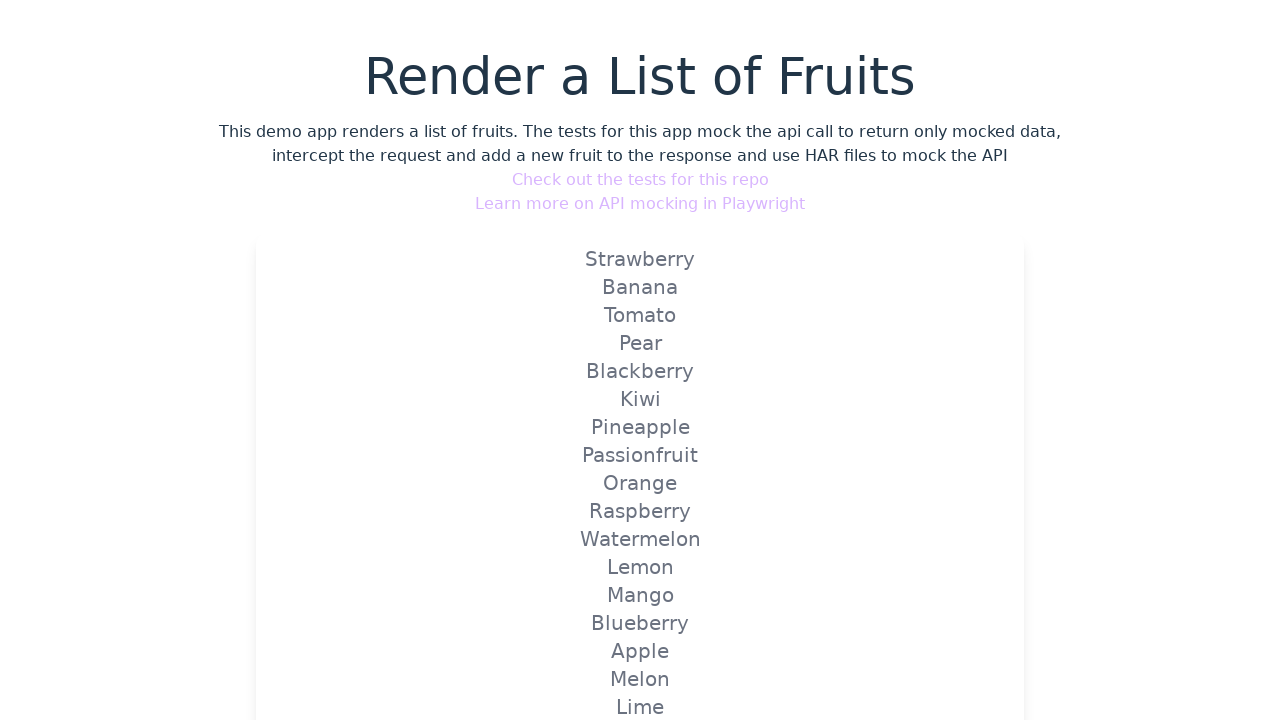

Set up route interception to intercept and modify fruits API response
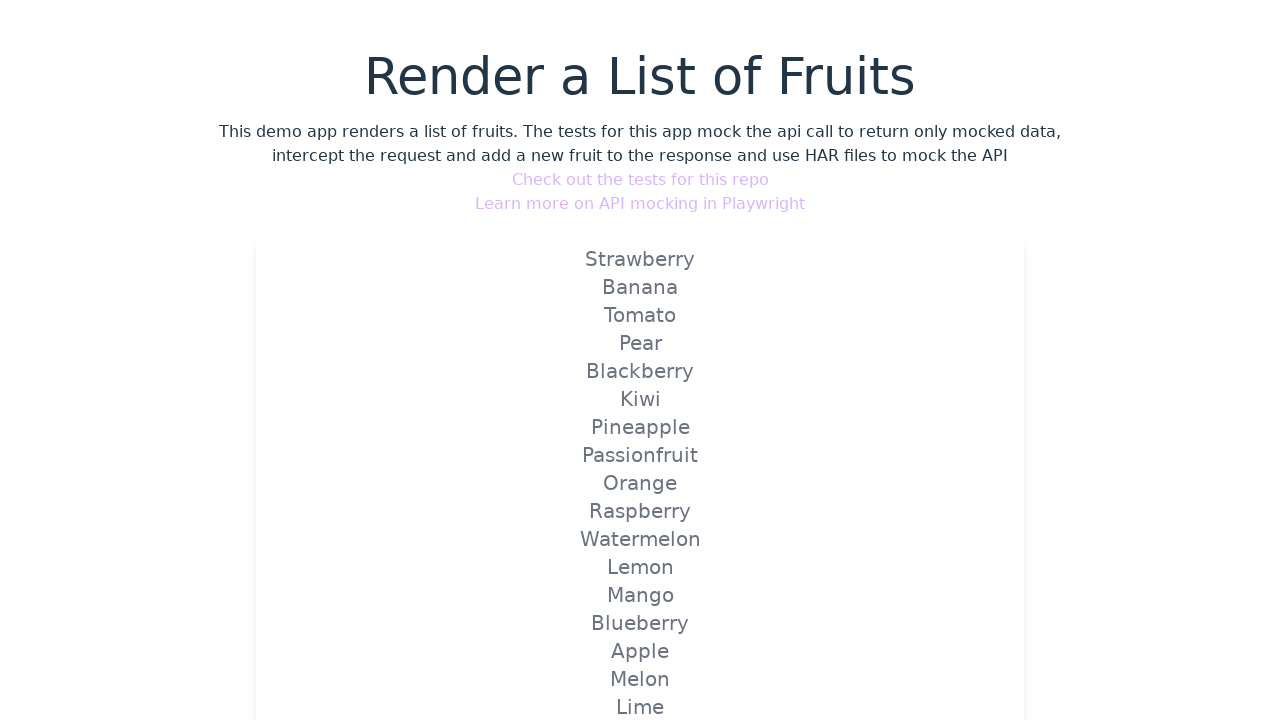

Navigated to https://demo.playwright.dev/api-mocking/
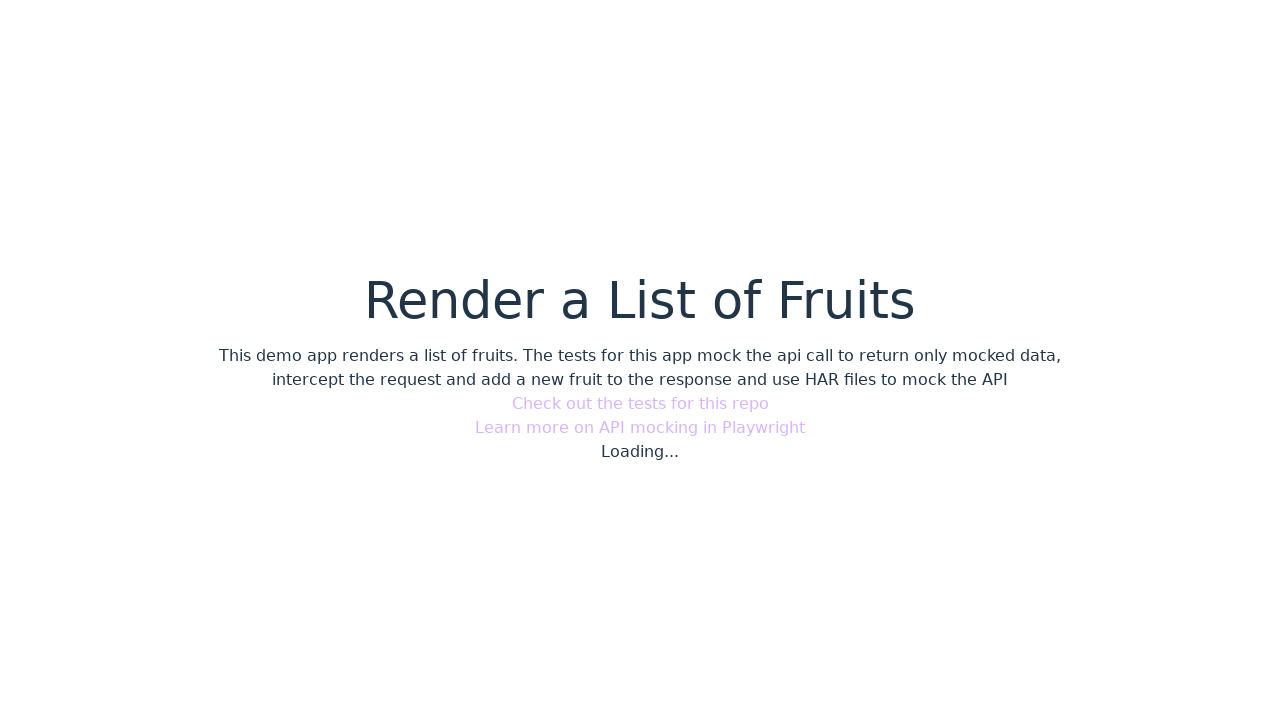

Verified that the added fruit 'Berries' is displayed on the page
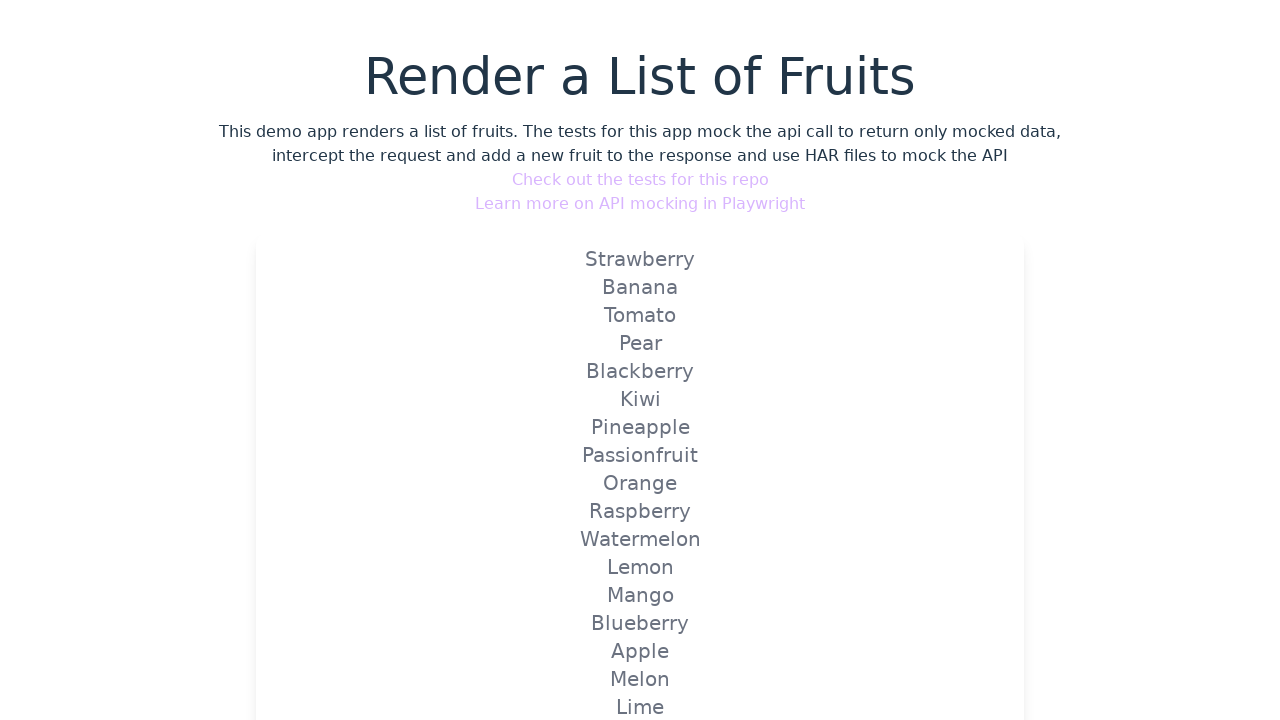

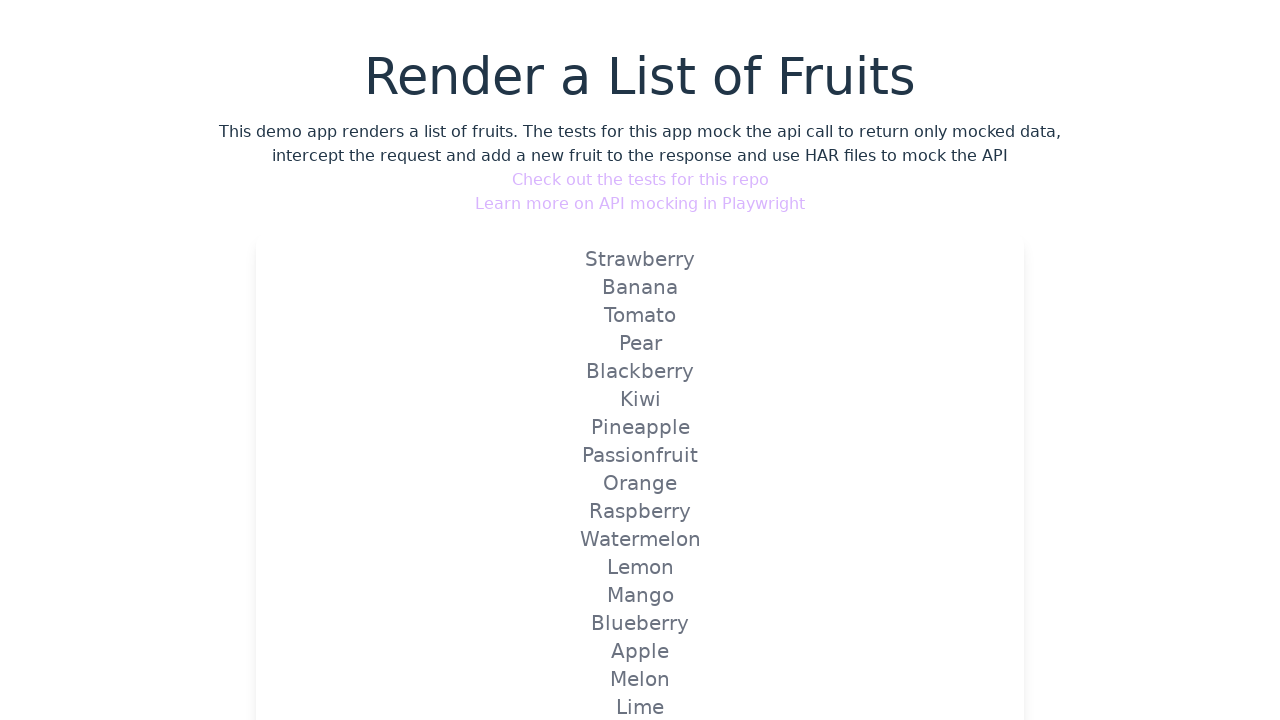